Navigates to the DemoQA alerts page and waits for it to load

Starting URL: https://demoqa.com/alerts

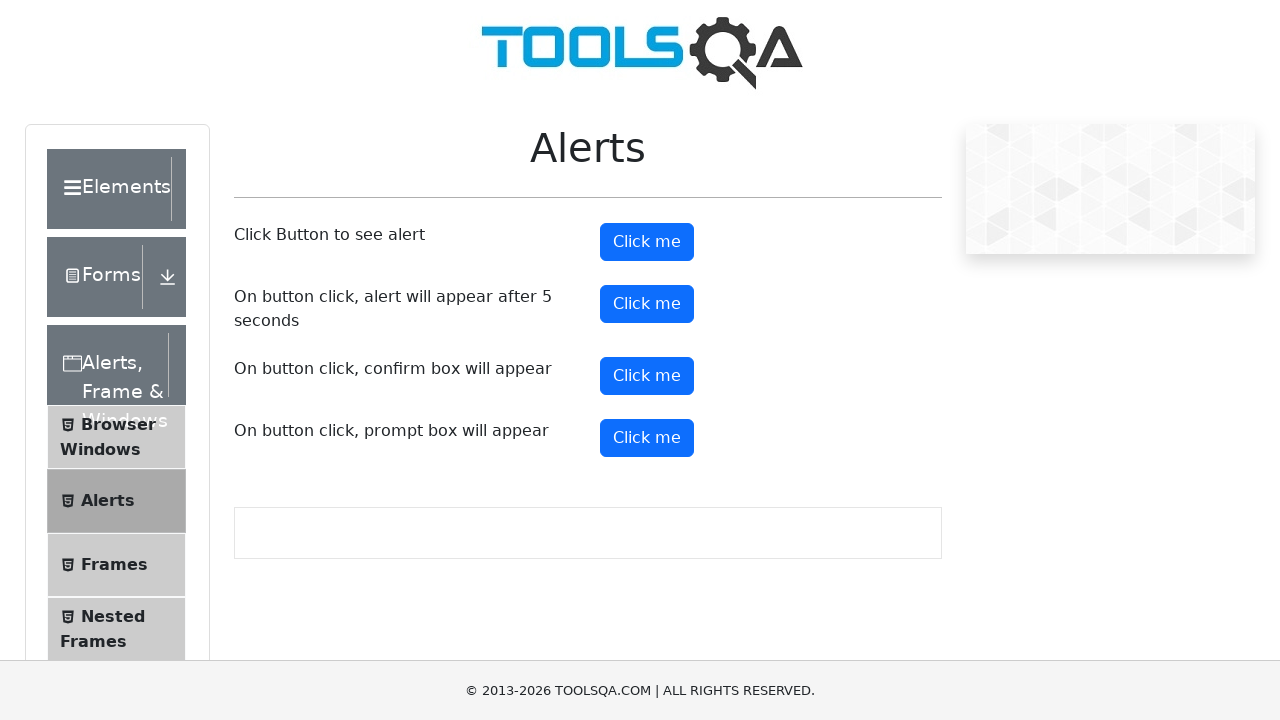

Navigated to DemoQA alerts page
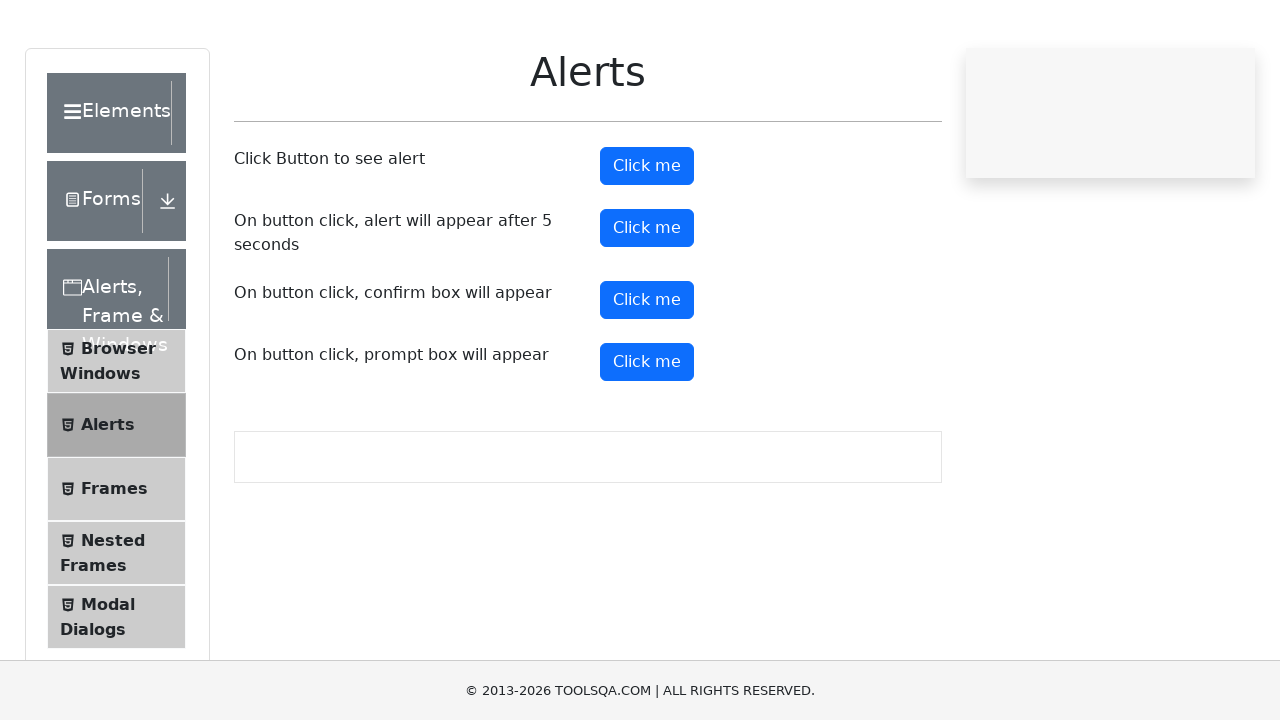

Alerts page fully loaded - alert button found
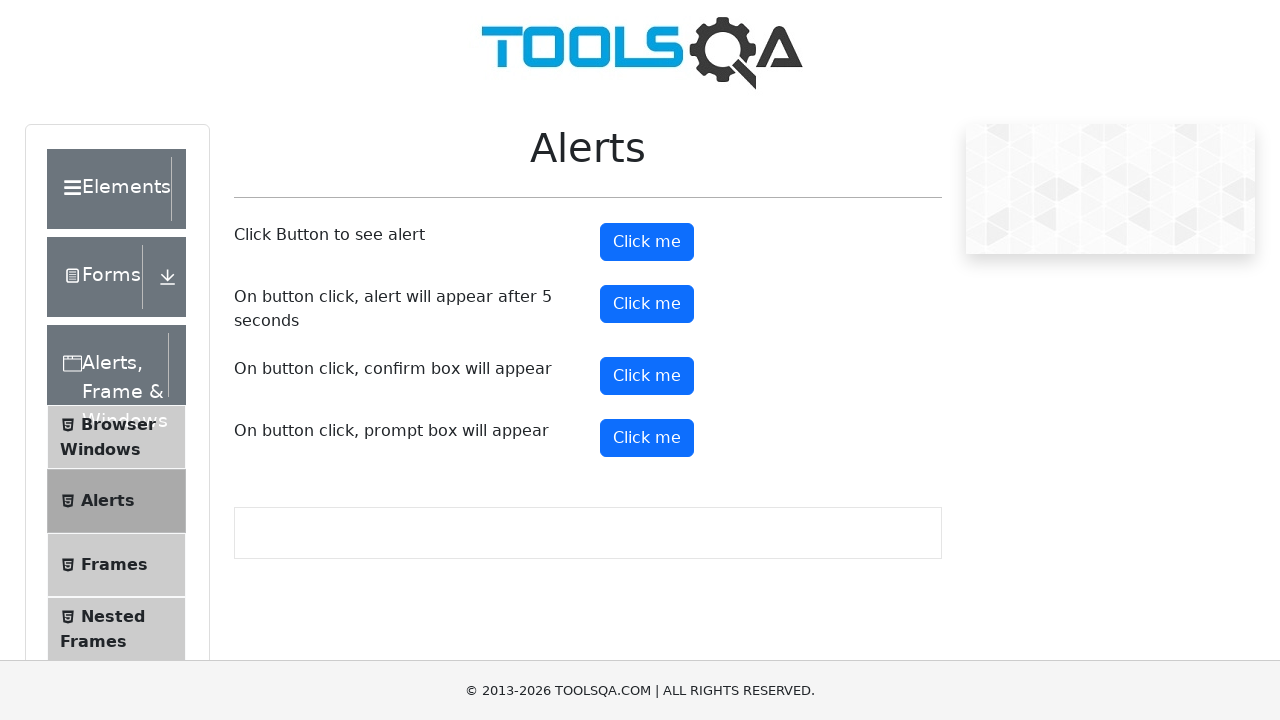

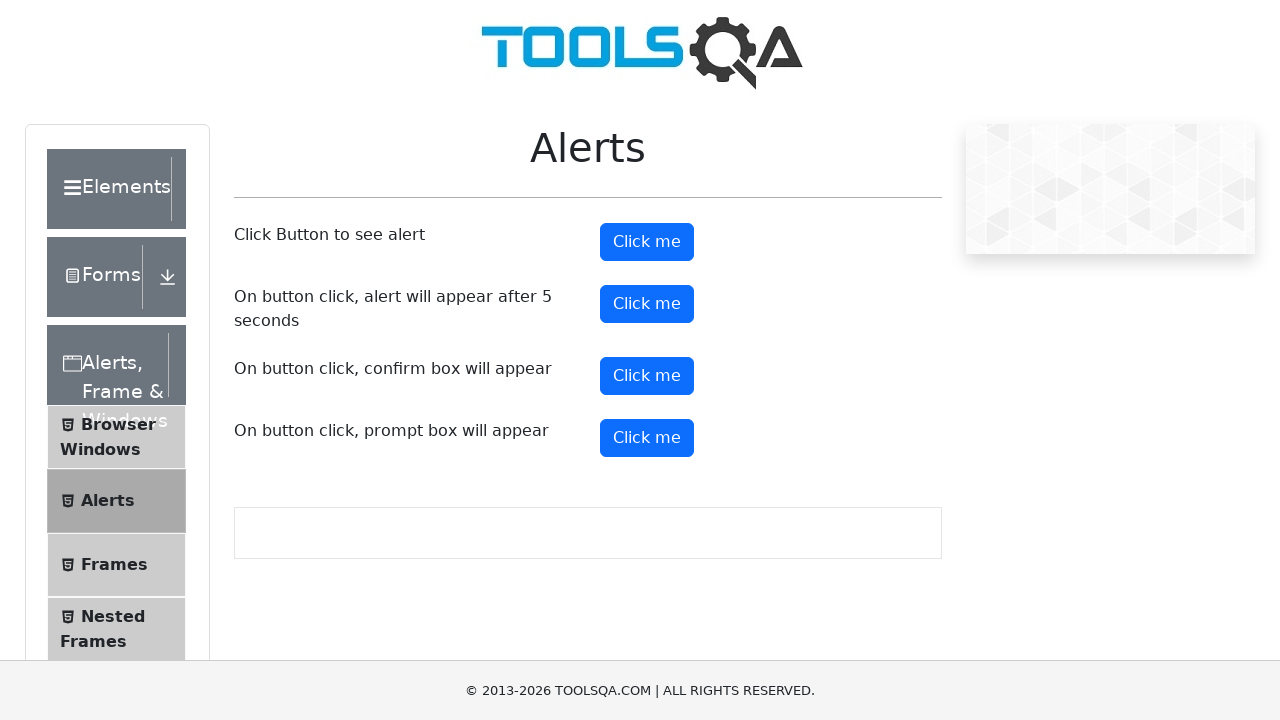